Tests filling out the basic personal information fields (first name, last name, email) on a student registration form

Starting URL: https://demoqa.com/automation-practice-form

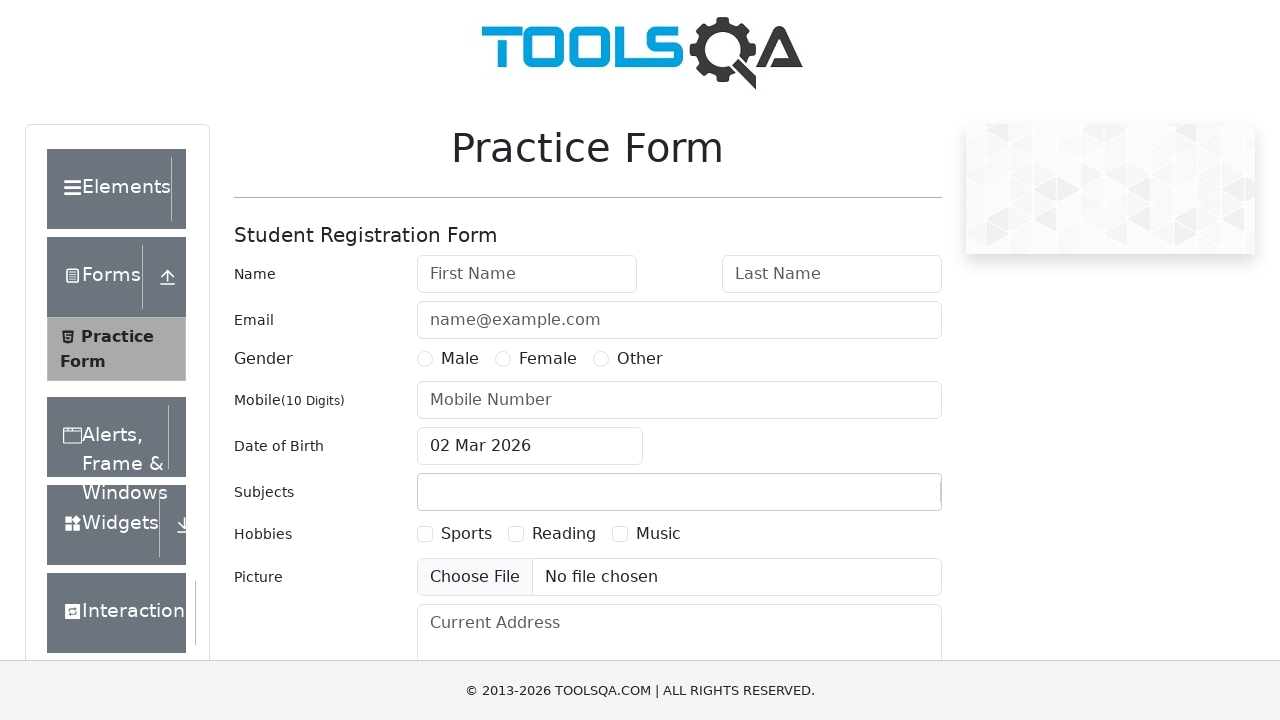

Filled first name field with 'Marcus' on #firstName
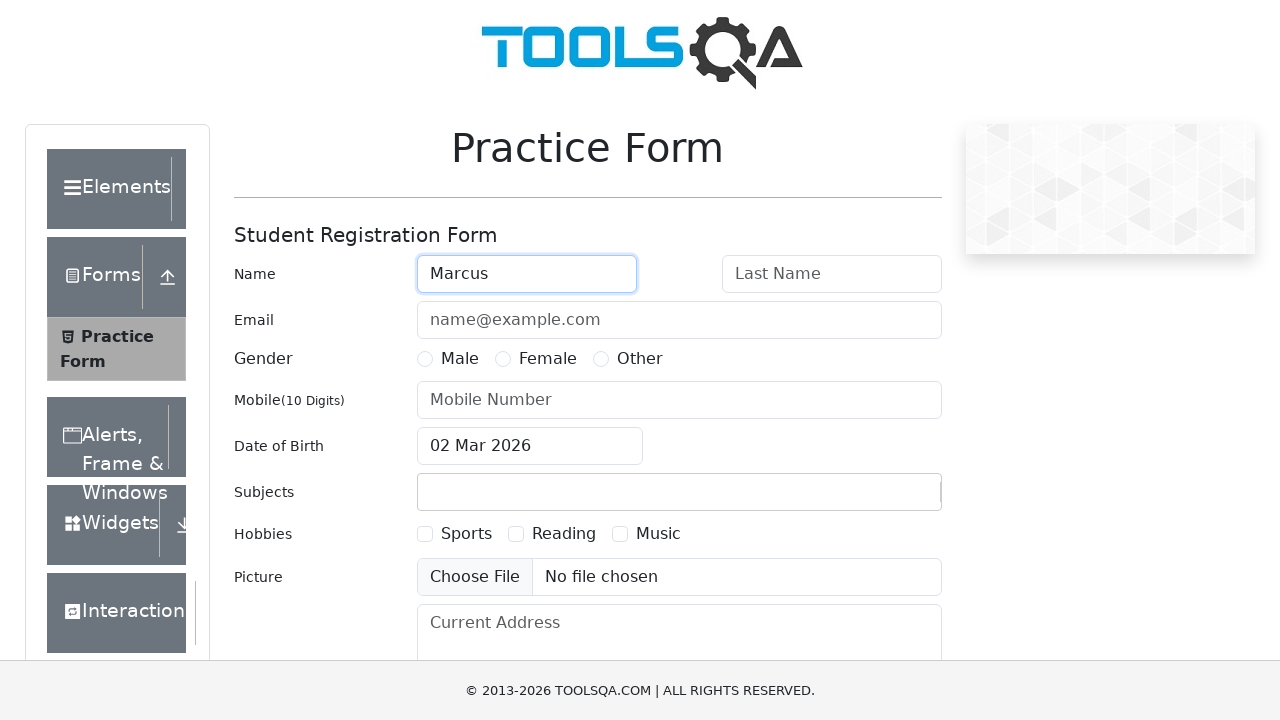

Filled last name field with 'Johnson' on #lastName
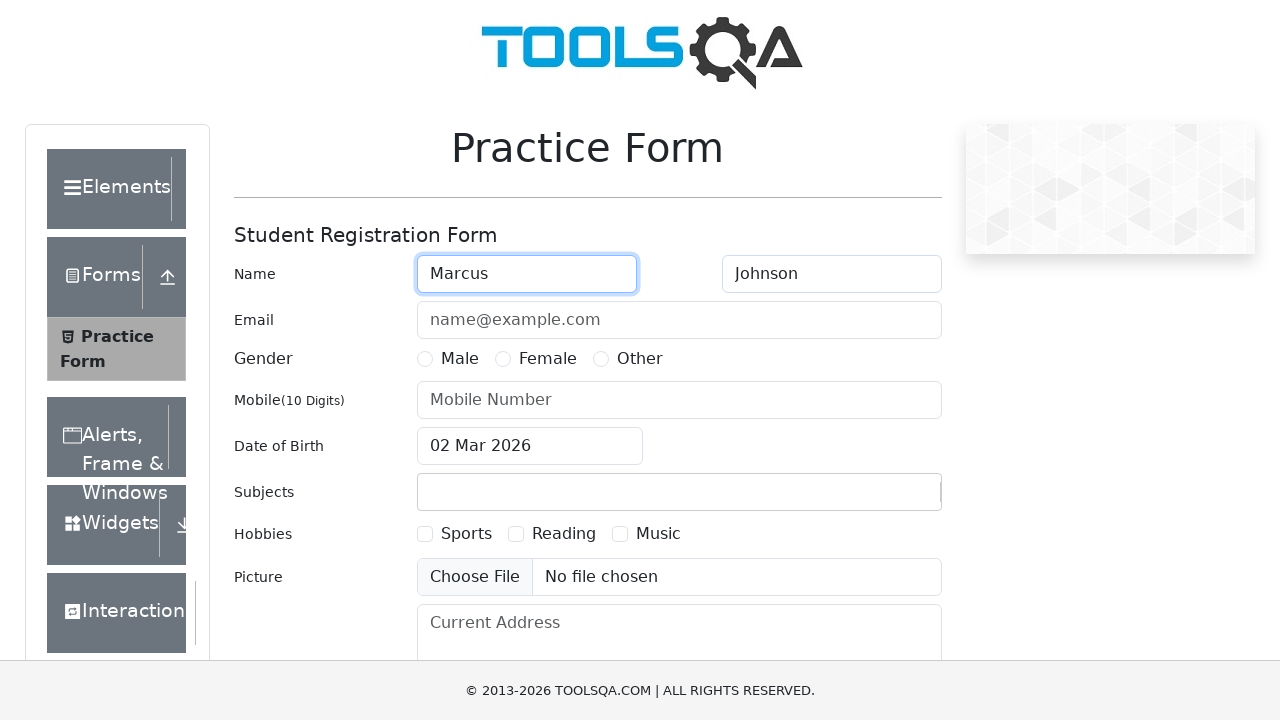

Filled email field with 'marcus.johnson@example.com' on #userEmail
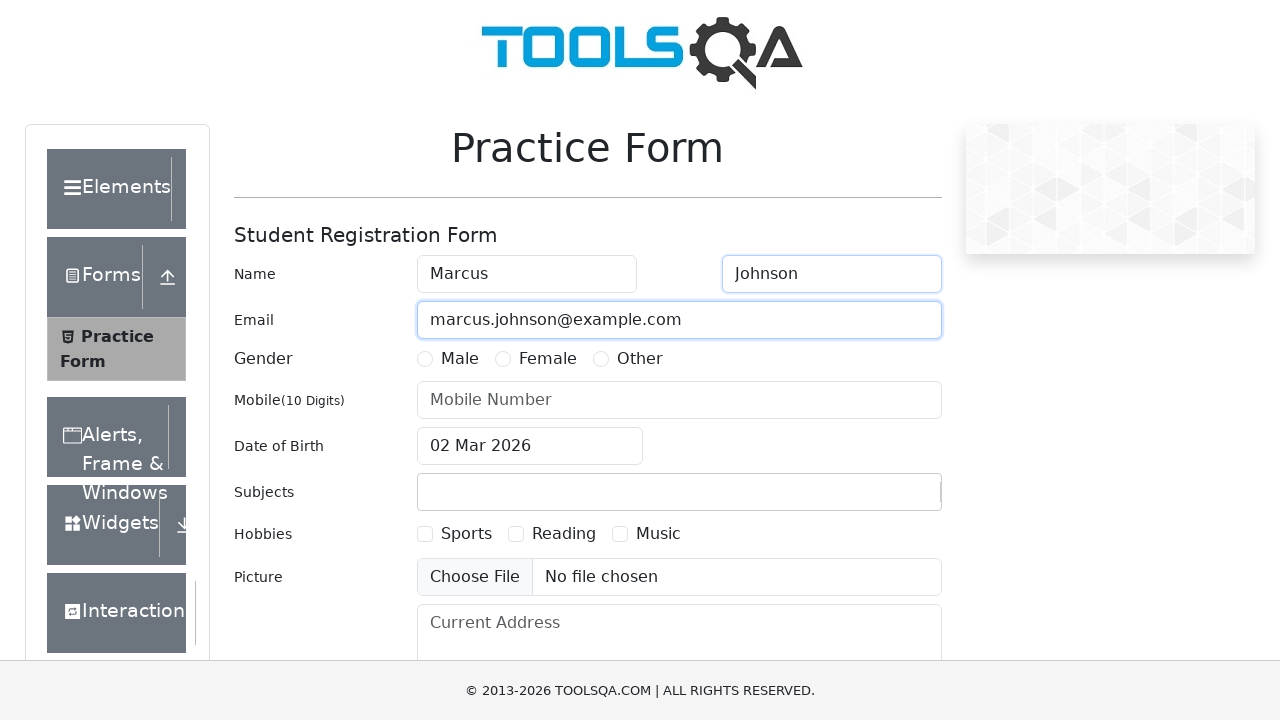

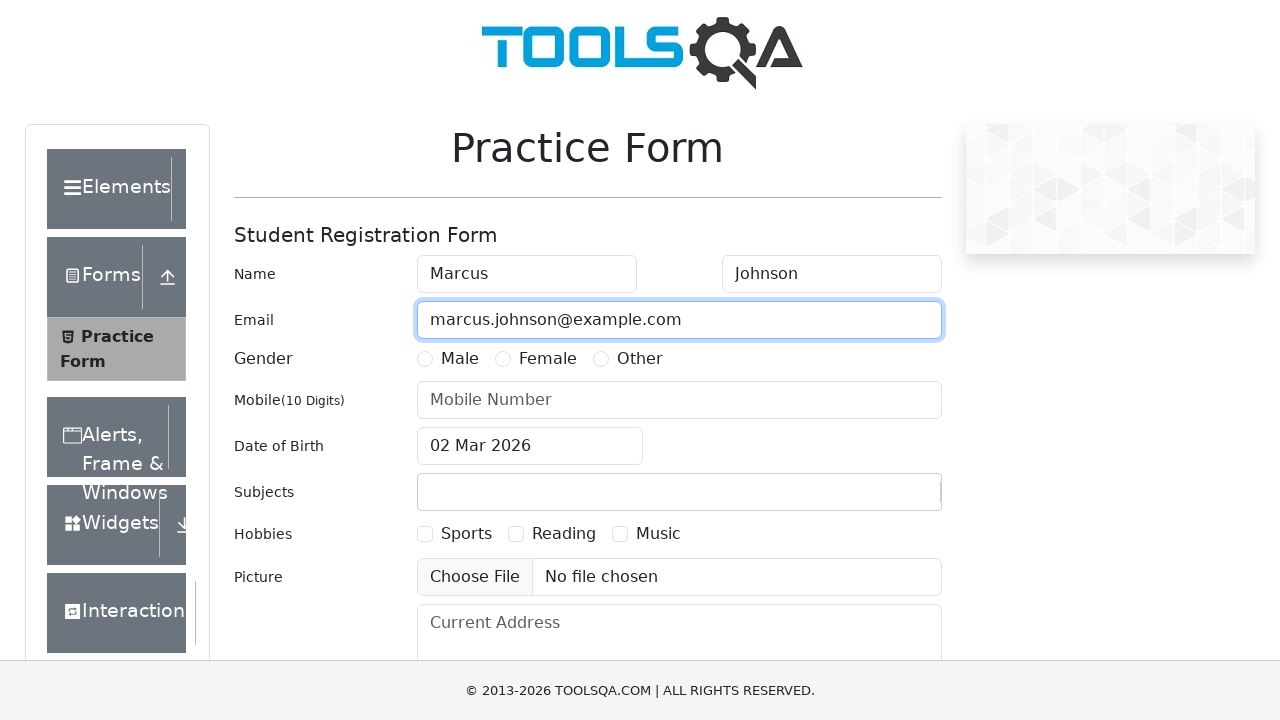